Completes a math challenge form by reading a value from the page, calculating log(|12*sin(x)|), entering the result, checking a checkbox and radio button, then submitting the form.

Starting URL: http://suninjuly.github.io/math.html

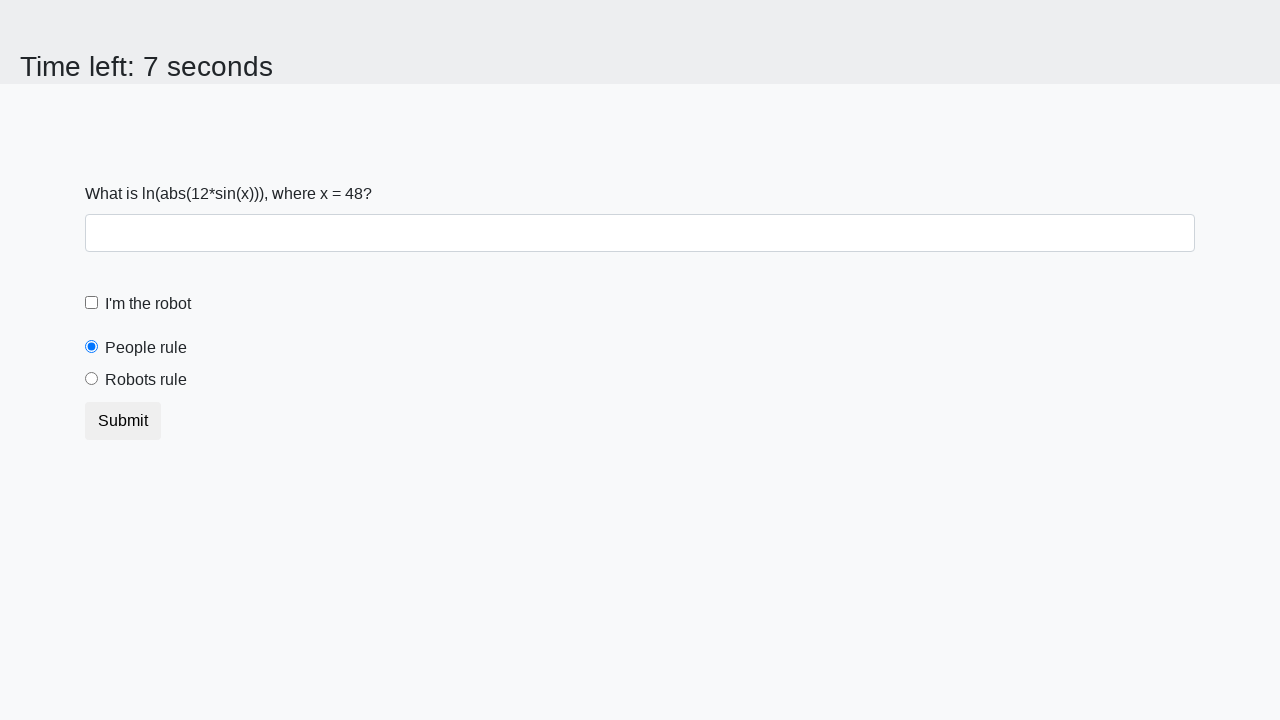

Located x value element on the page
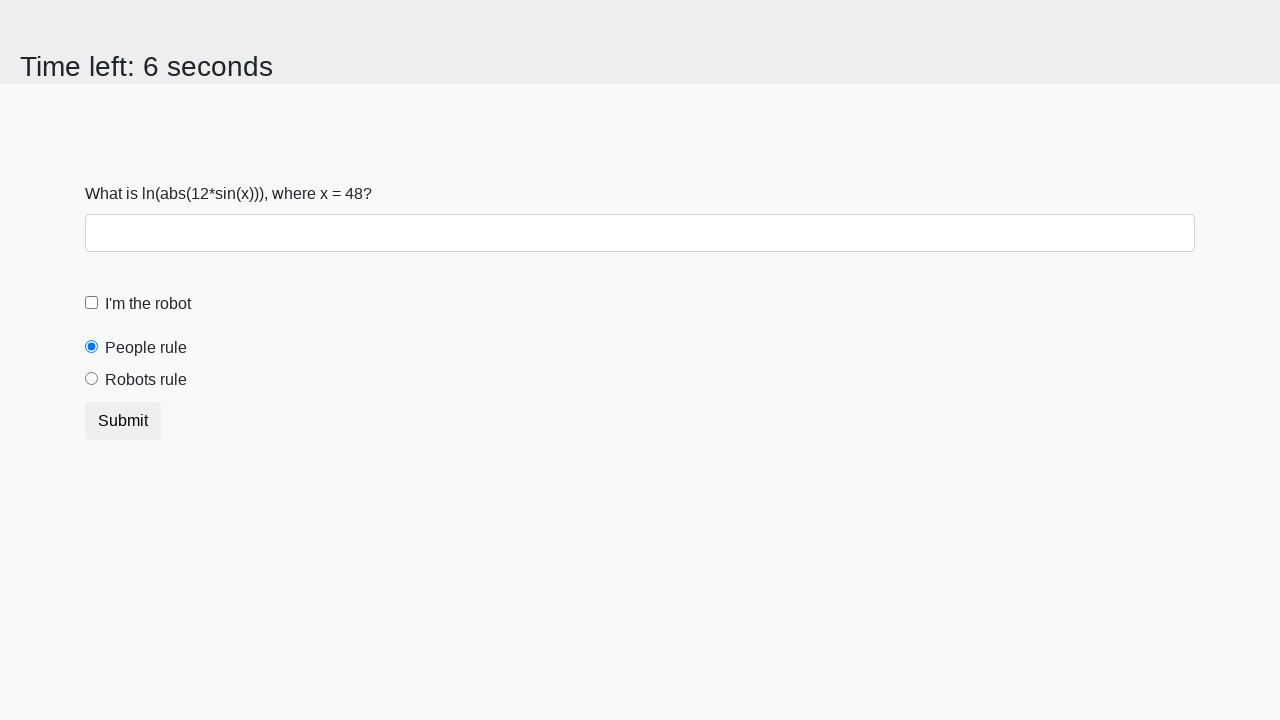

Read x value from page: 48
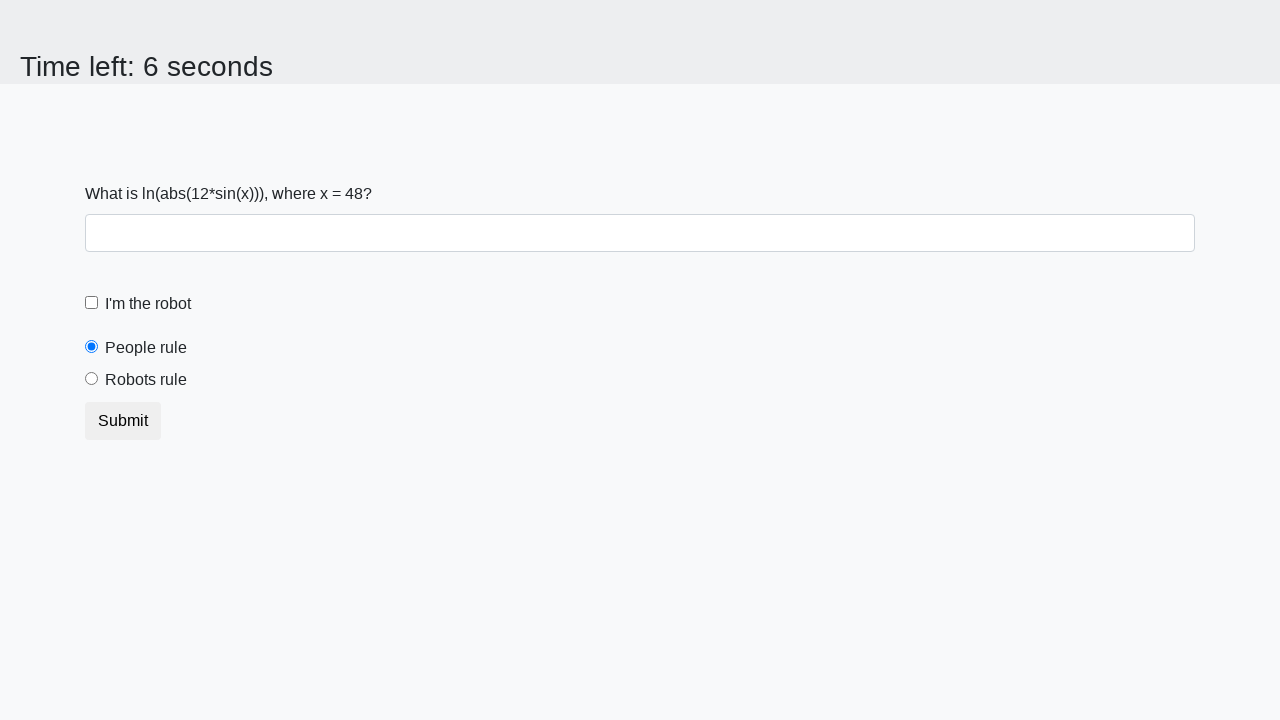

Calculated log(|12*sin(48)|) = 2.2212726392548245
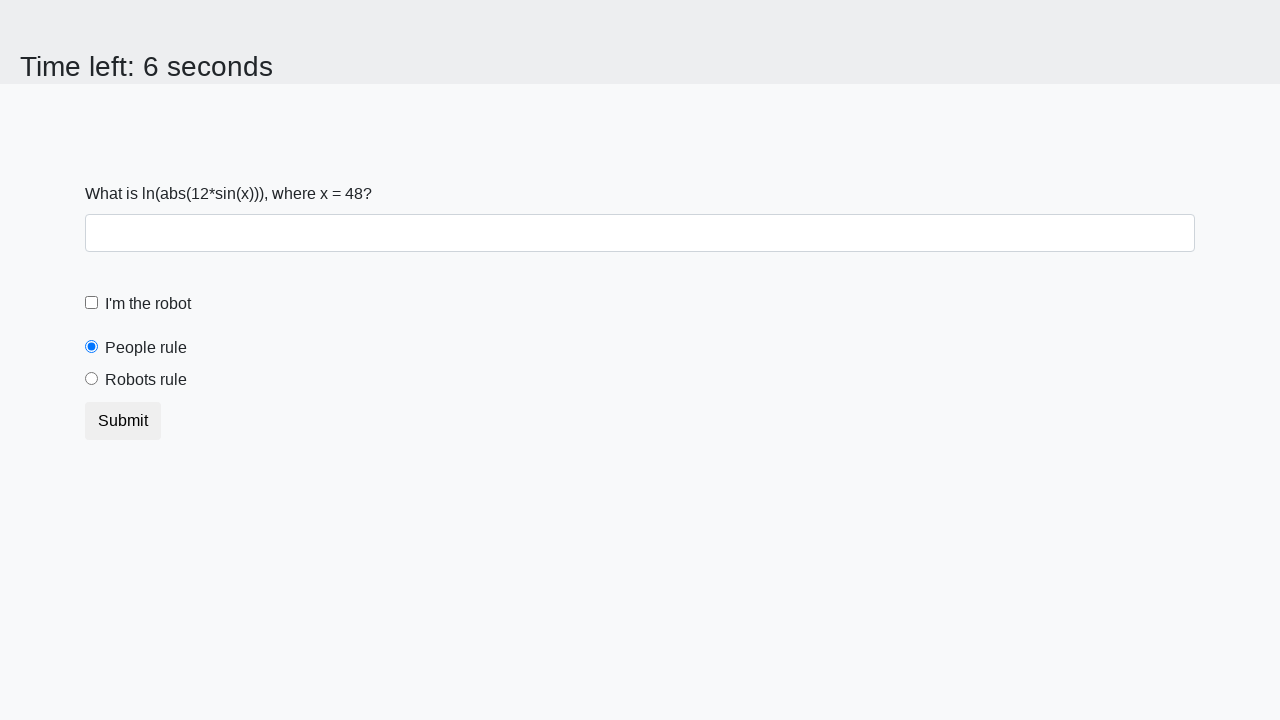

Filled answer field with calculated value: 2.2212726392548245 on input.form-control
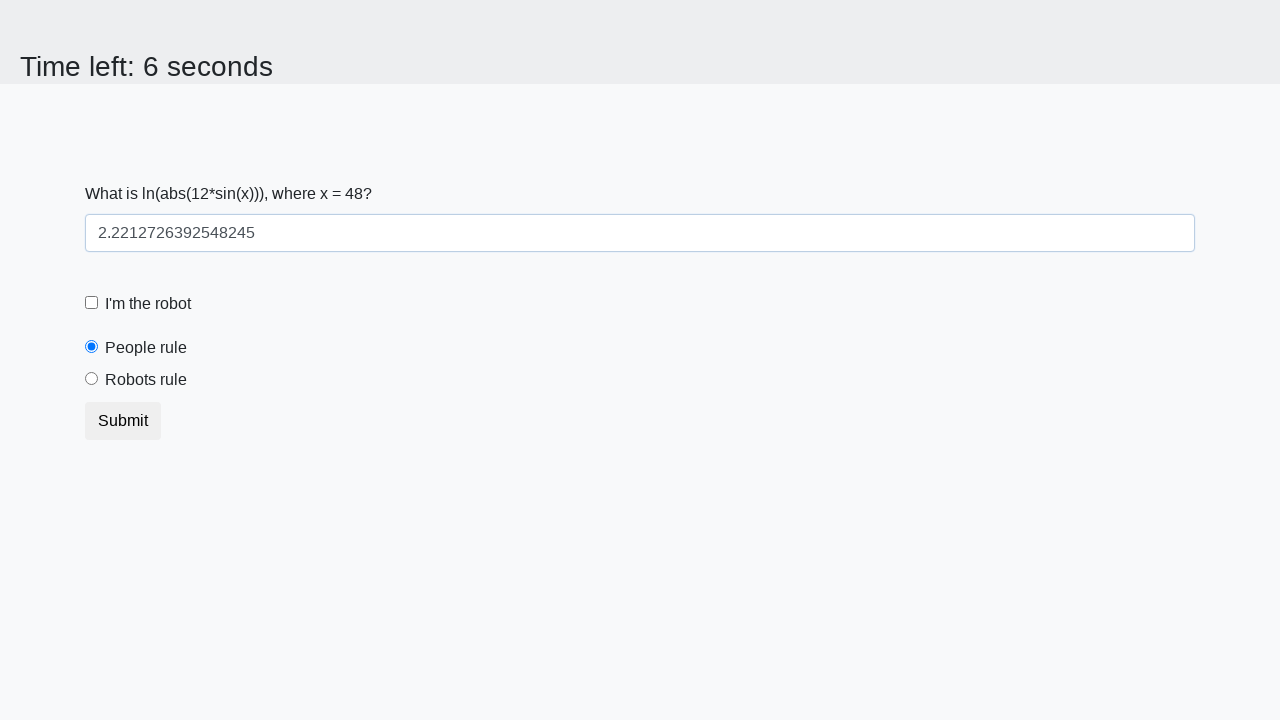

Checked the robot checkbox at (148, 304) on [for='robotCheckbox']
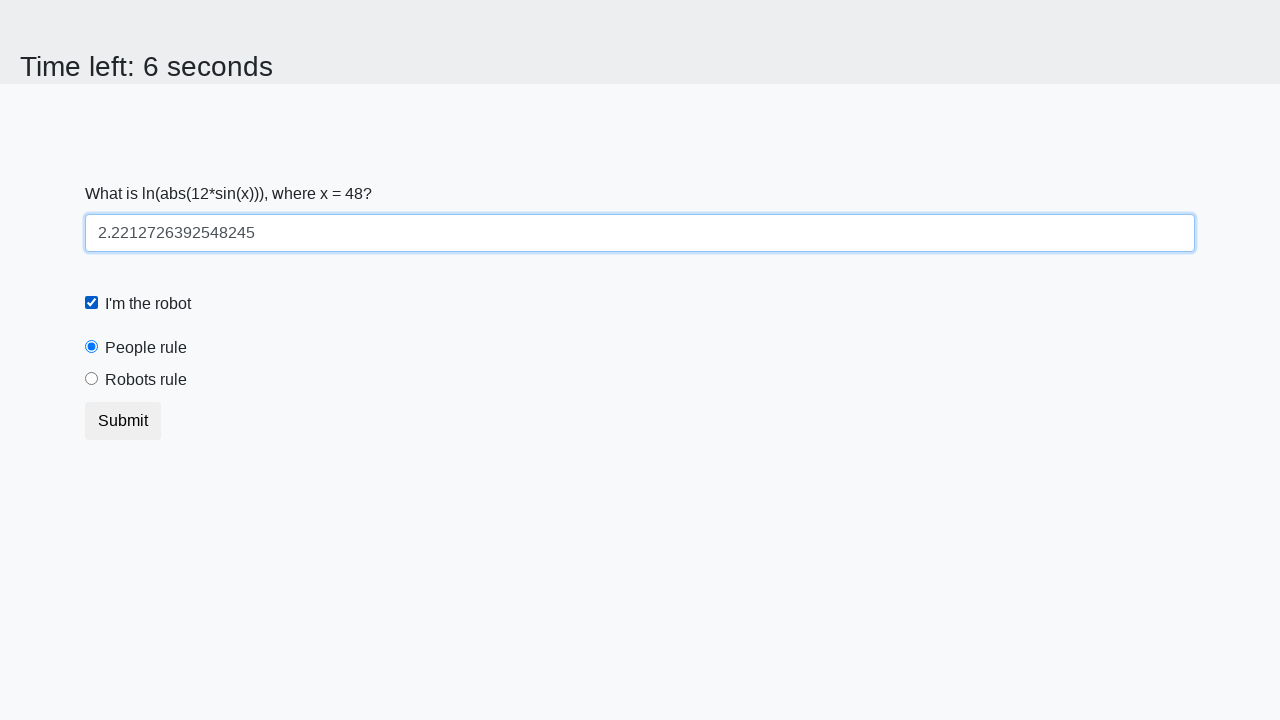

Selected the robots rule radio button at (146, 380) on [for='robotsRule']
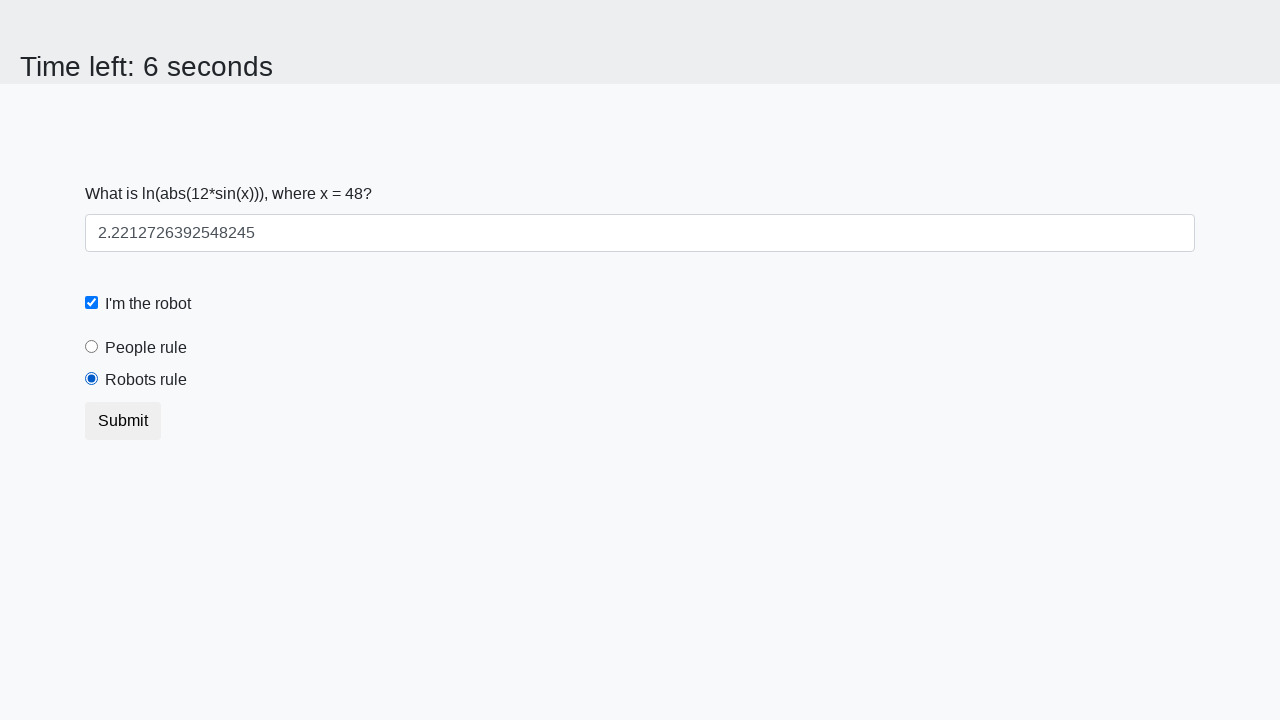

Clicked submit button to complete the math challenge at (123, 421) on button.btn.btn-default
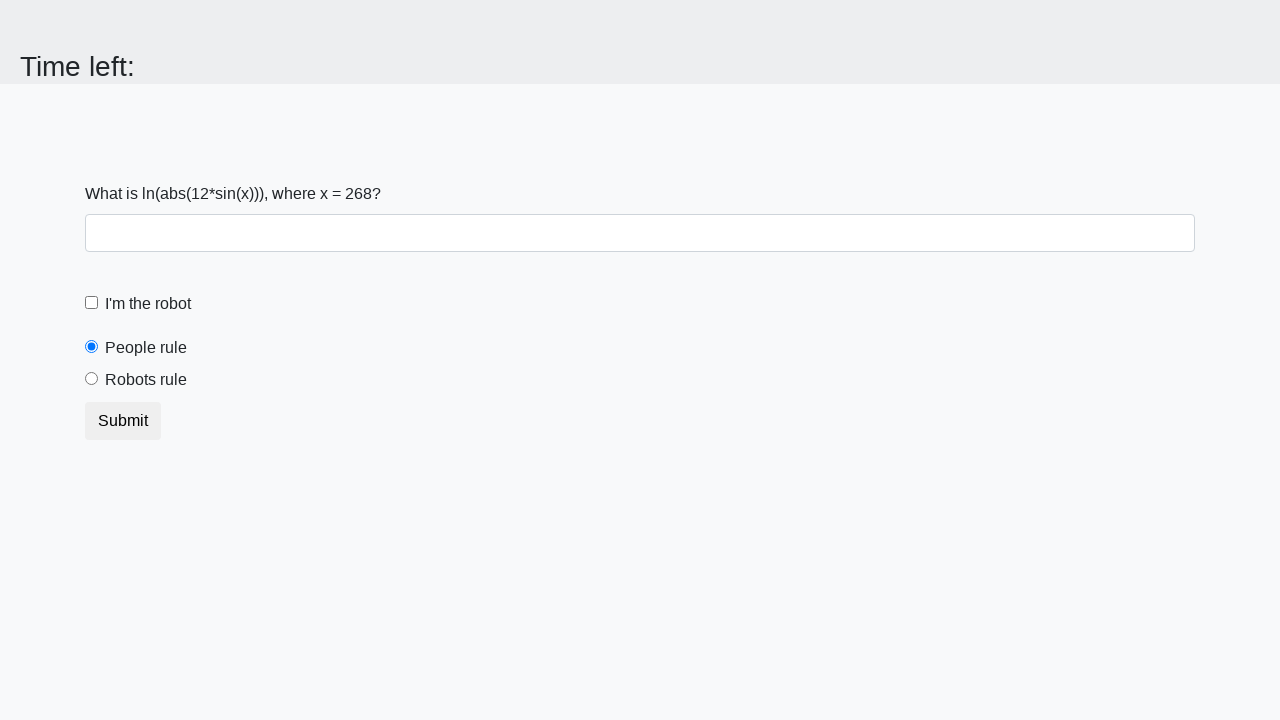

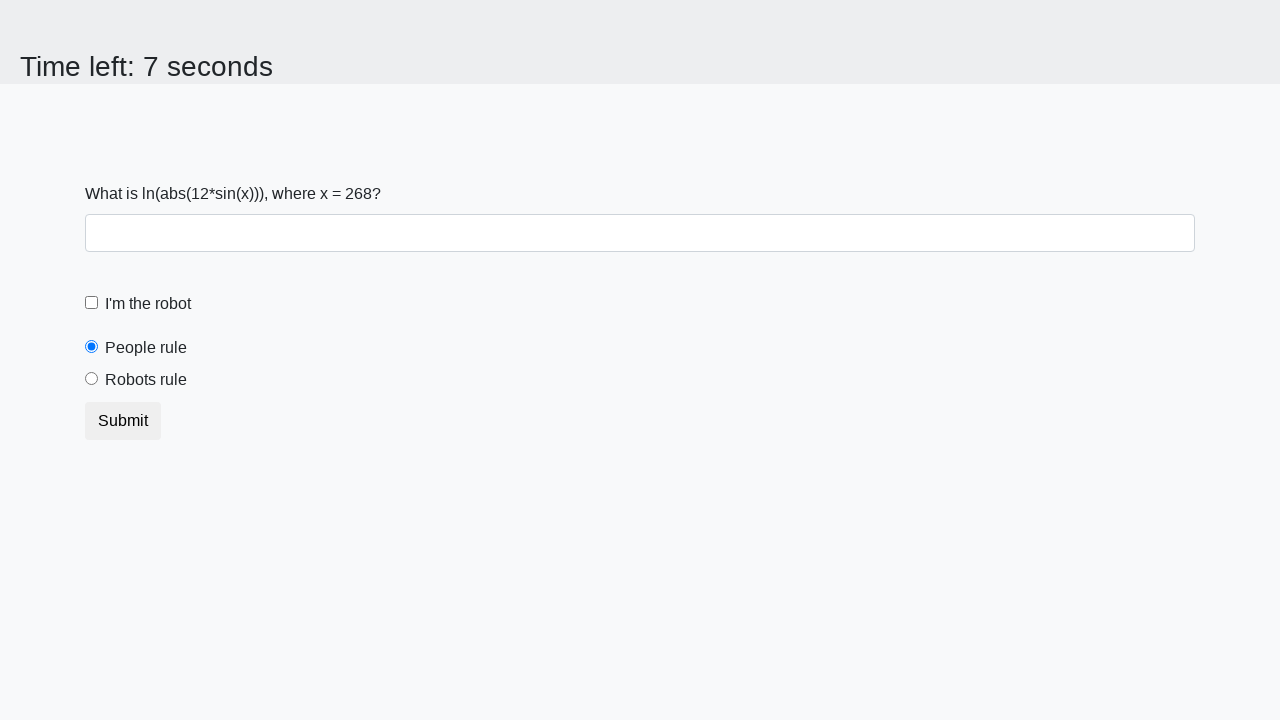